Navigates to the automation practice form page and retrieves the text from the h5 heading element (Student Registration Form)

Starting URL: https://demoqa.com/automation-practice-form

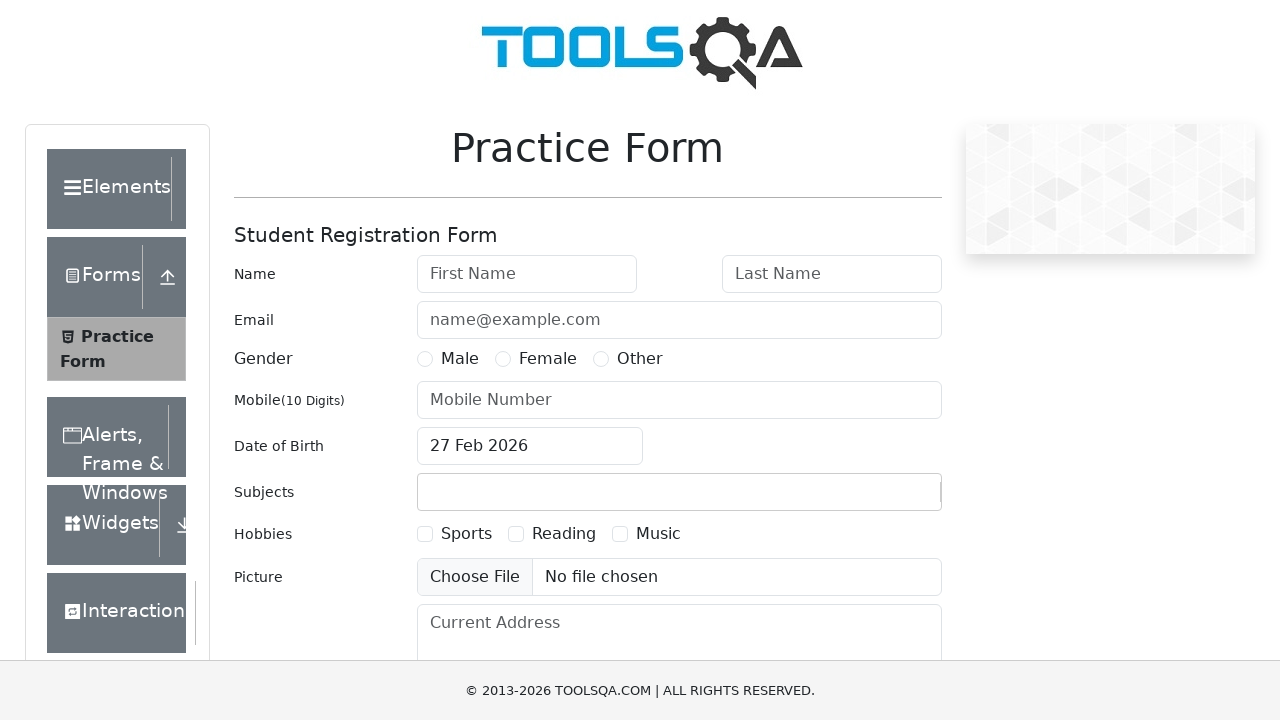

Navigated to automation practice form page
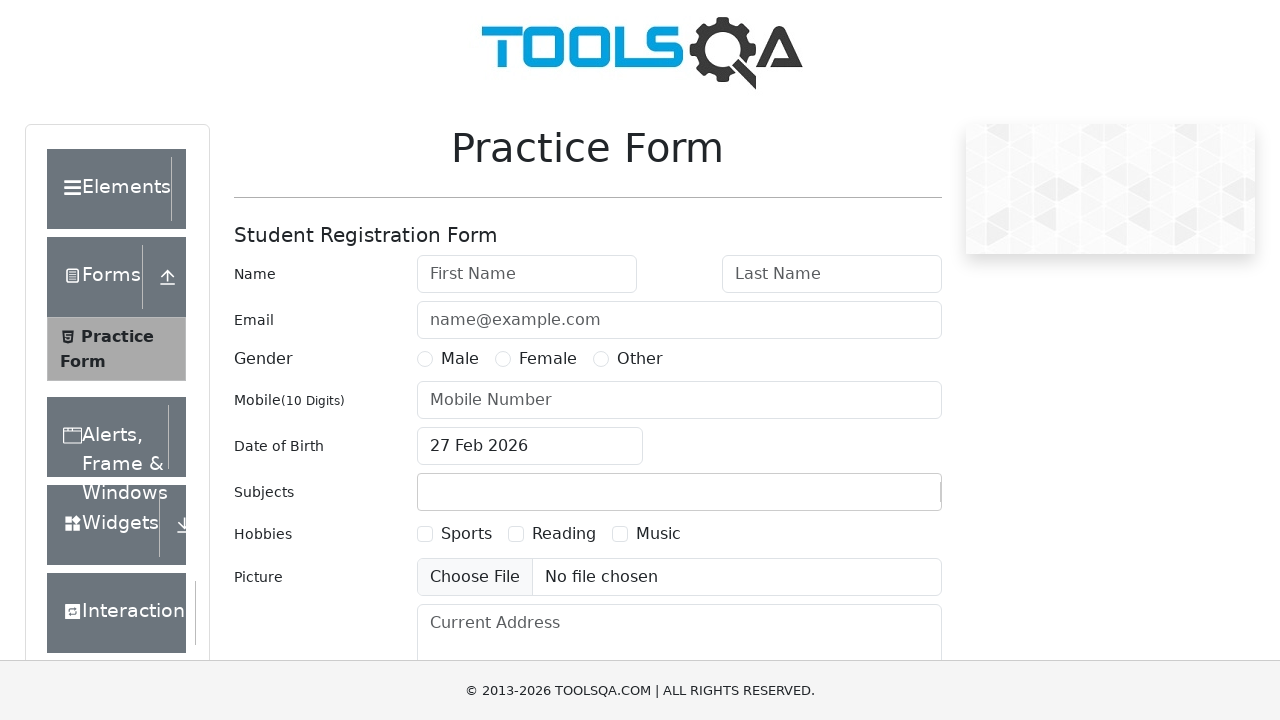

Retrieved text from h5 heading element: Student Registration Form
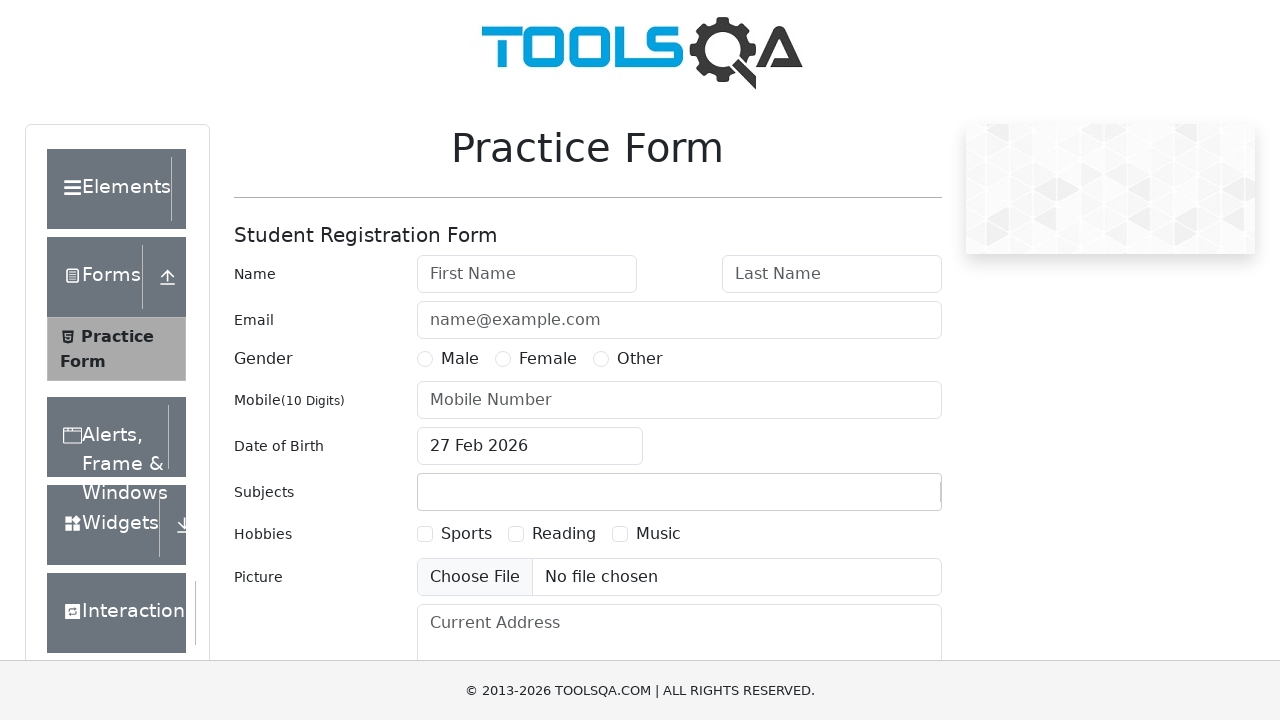

Printed student form heading text
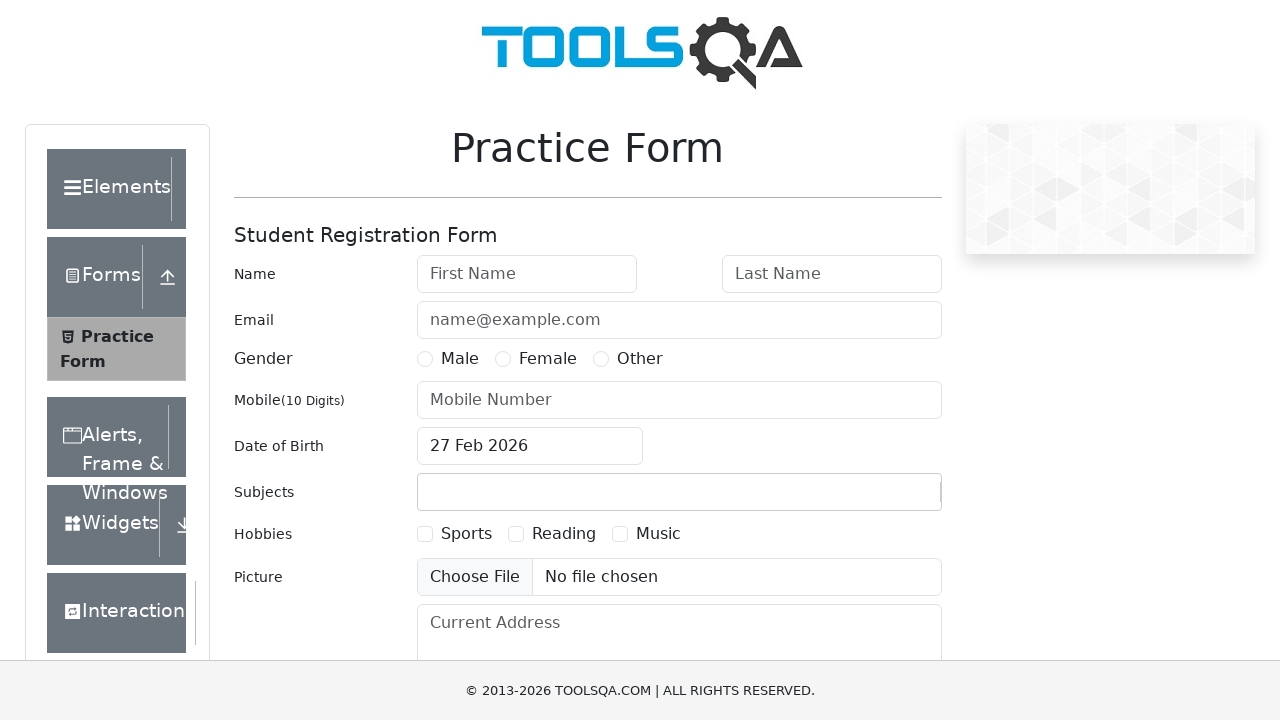

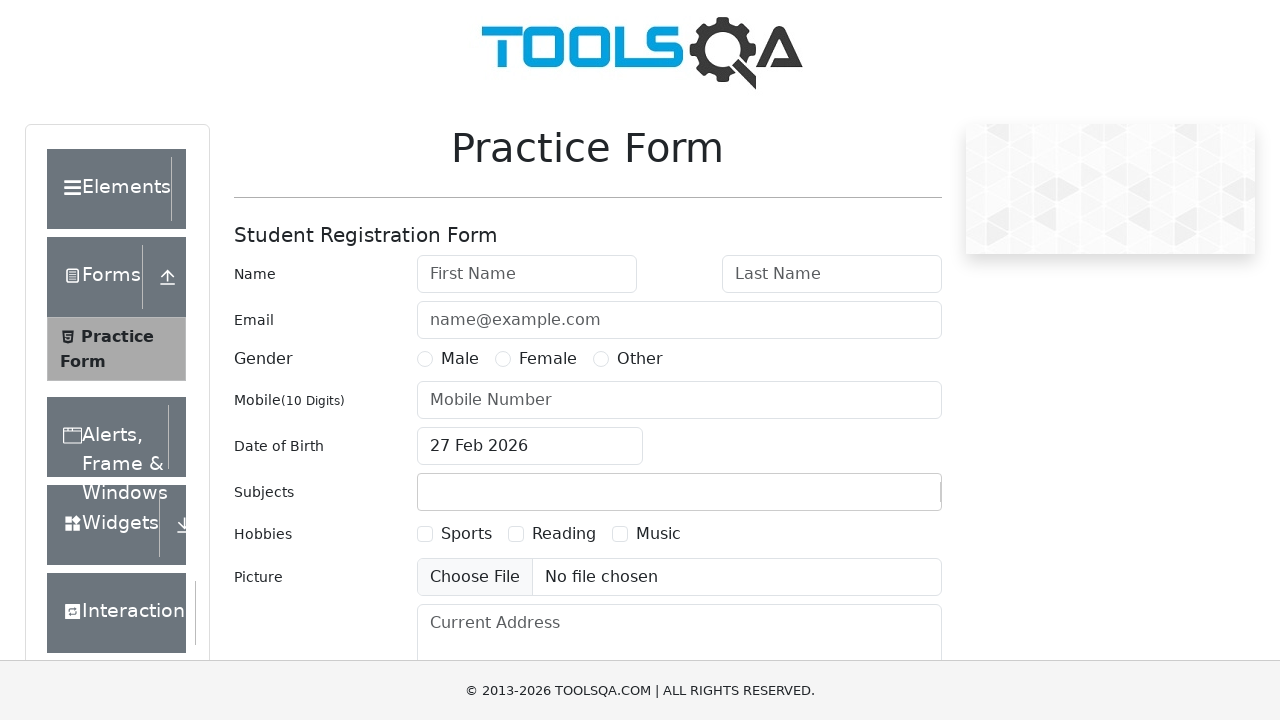